Tests deleting an active task from a todo list by adding three tasks, deleting the first one, and verifying only two remain

Starting URL: https://demo.playwright.dev/todomvc

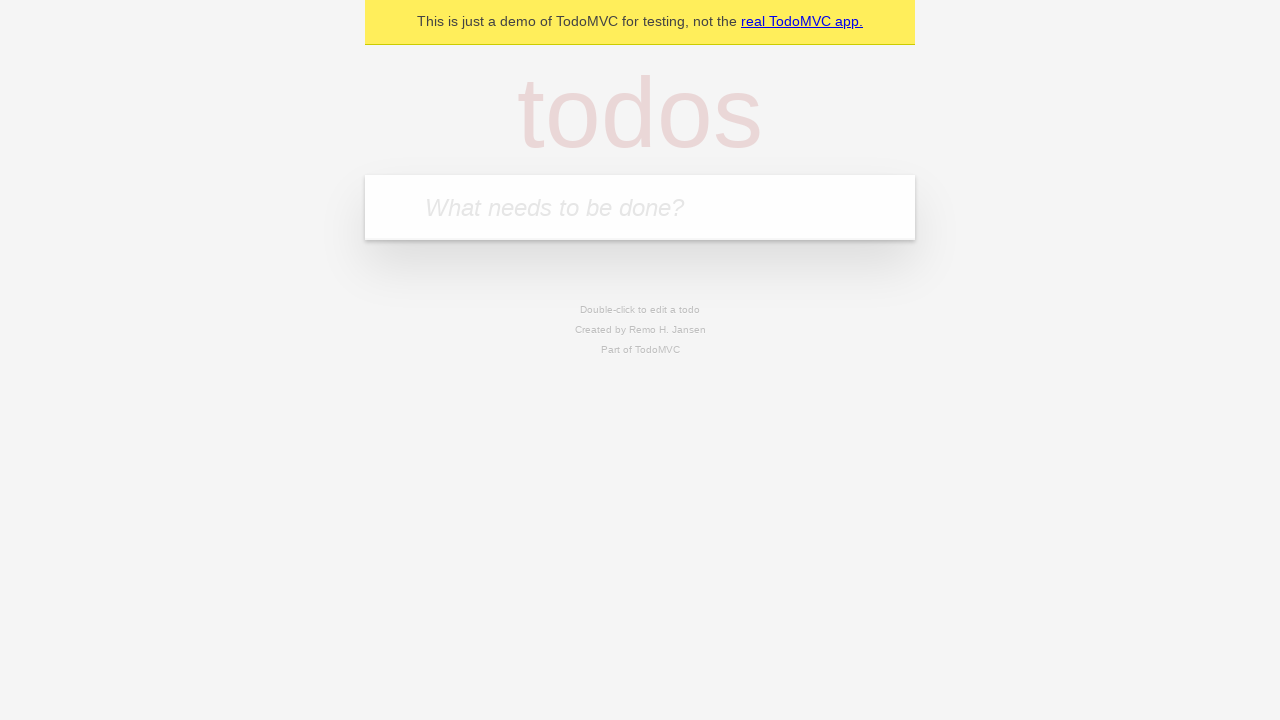

Filled new todo input with first task on .new-todo
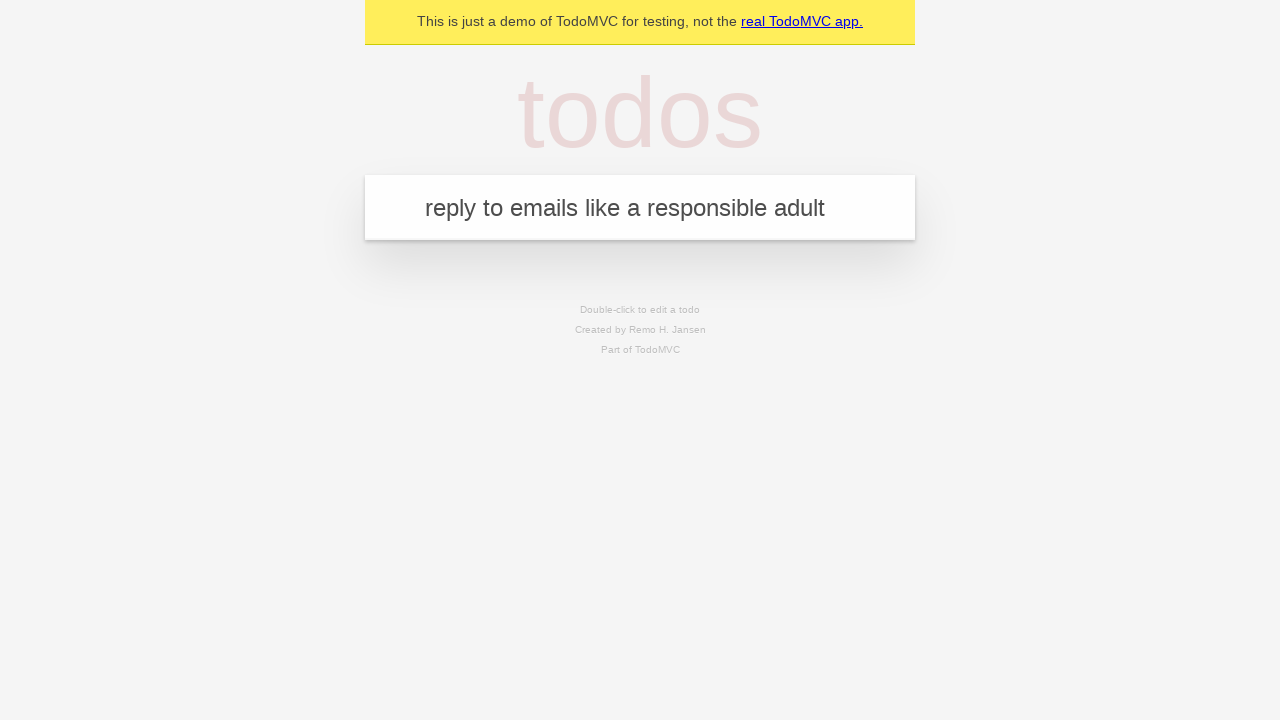

Pressed Enter to add first task on .new-todo
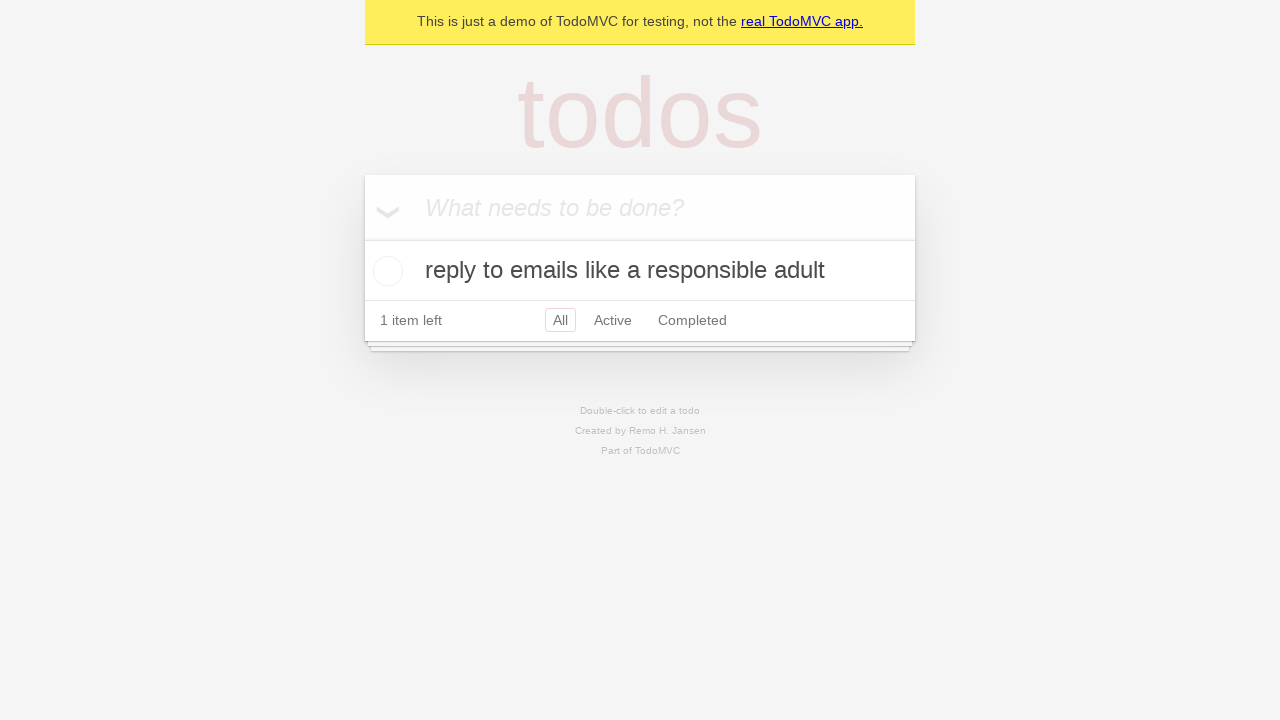

Filled new todo input with second task on .new-todo
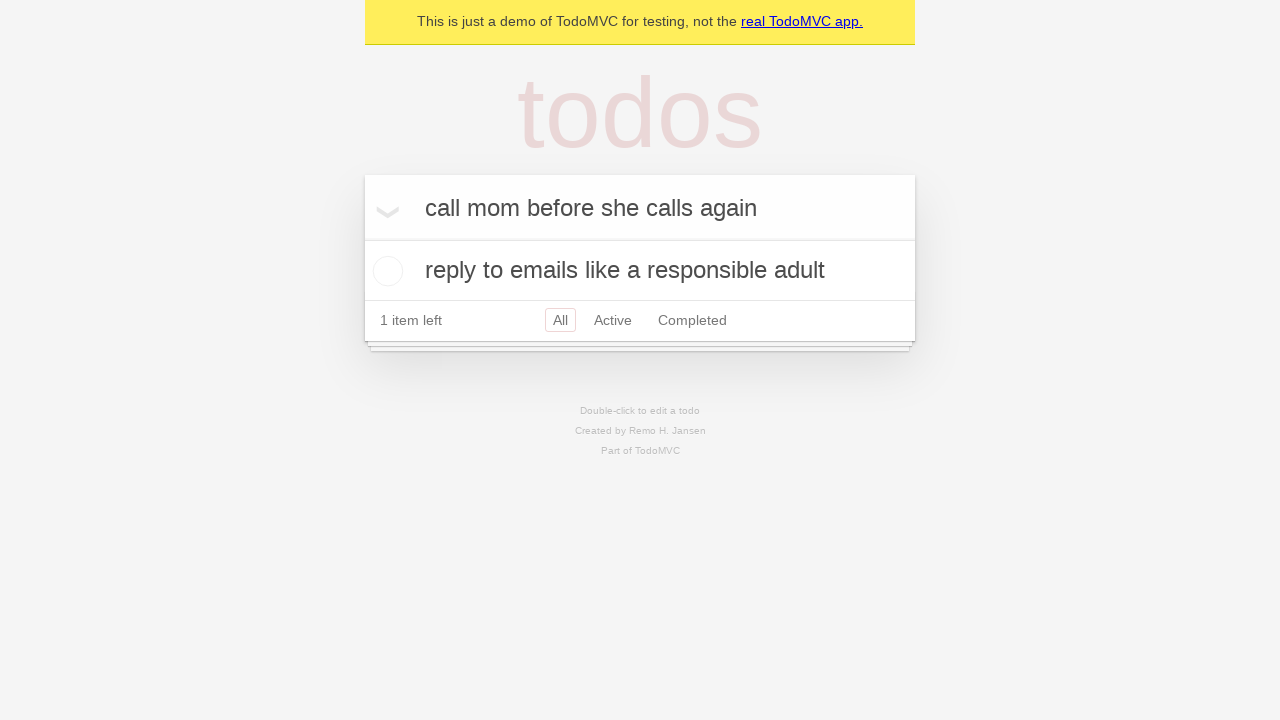

Pressed Enter to add second task on .new-todo
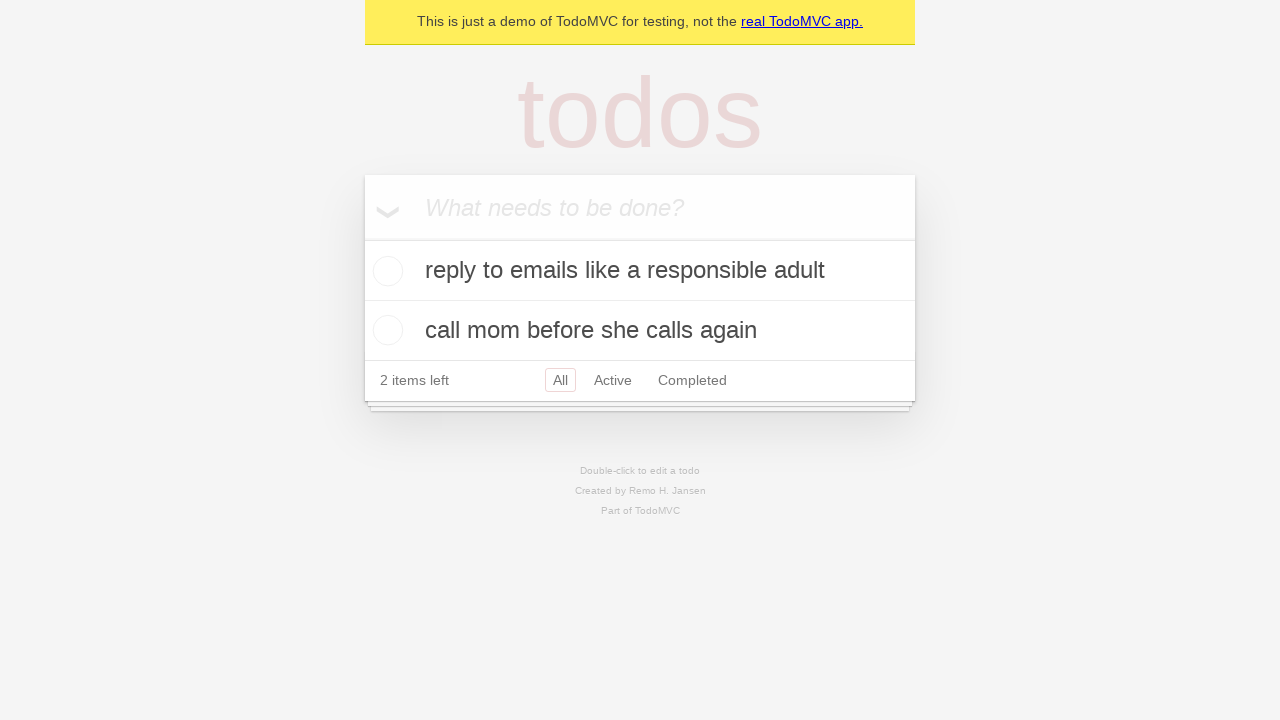

Filled new todo input with third task on .new-todo
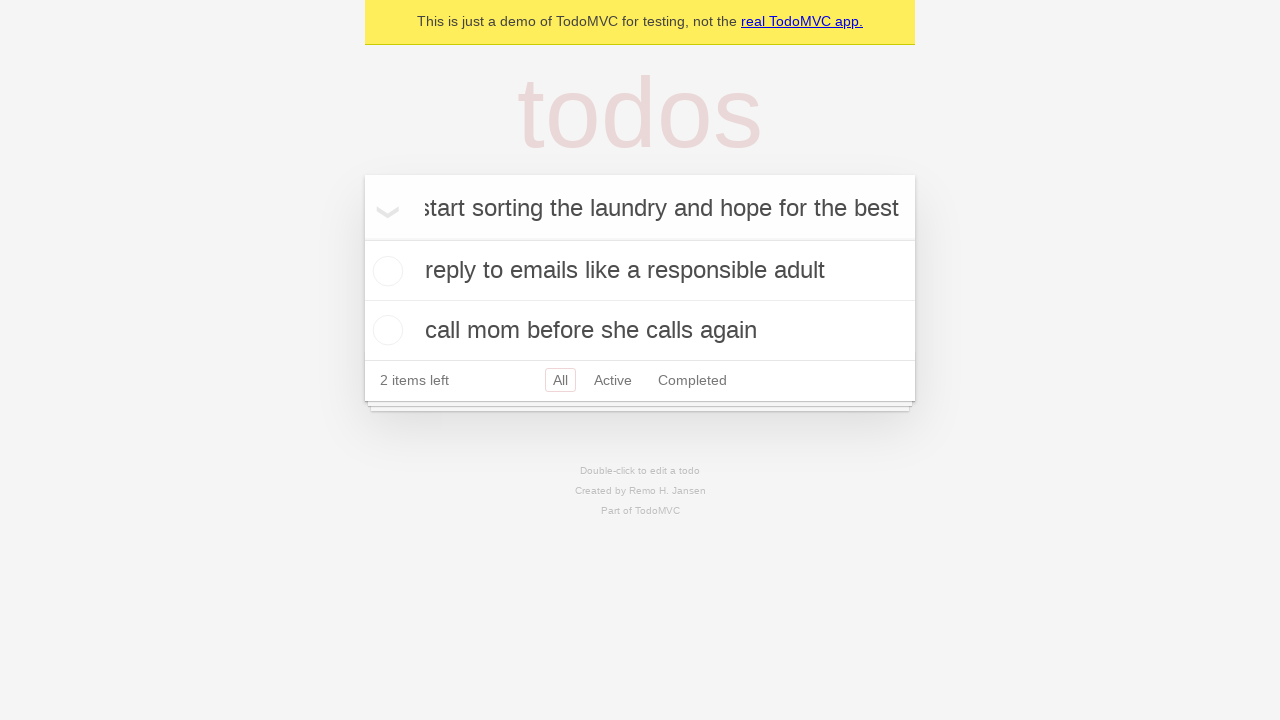

Pressed Enter to add third task on .new-todo
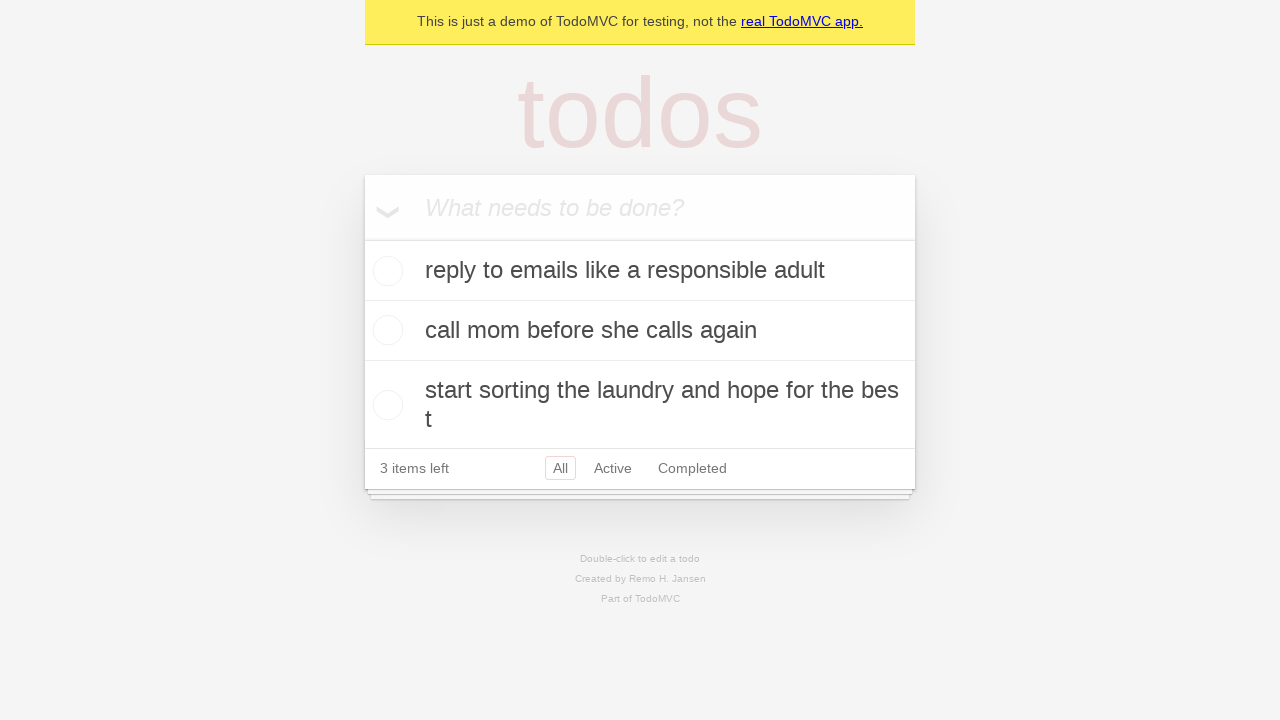

Waited for tasks to appear in the list
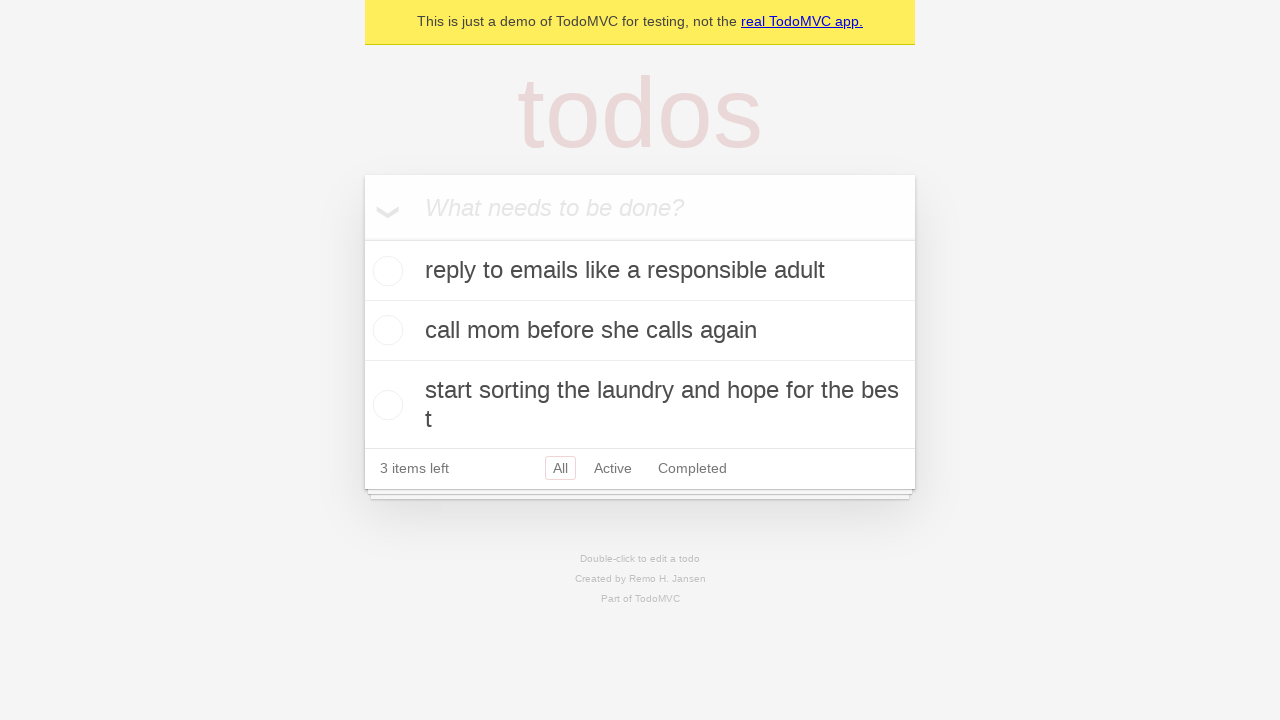

Hovered over first task to reveal delete button at (640, 271) on .todo-list li >> nth=0
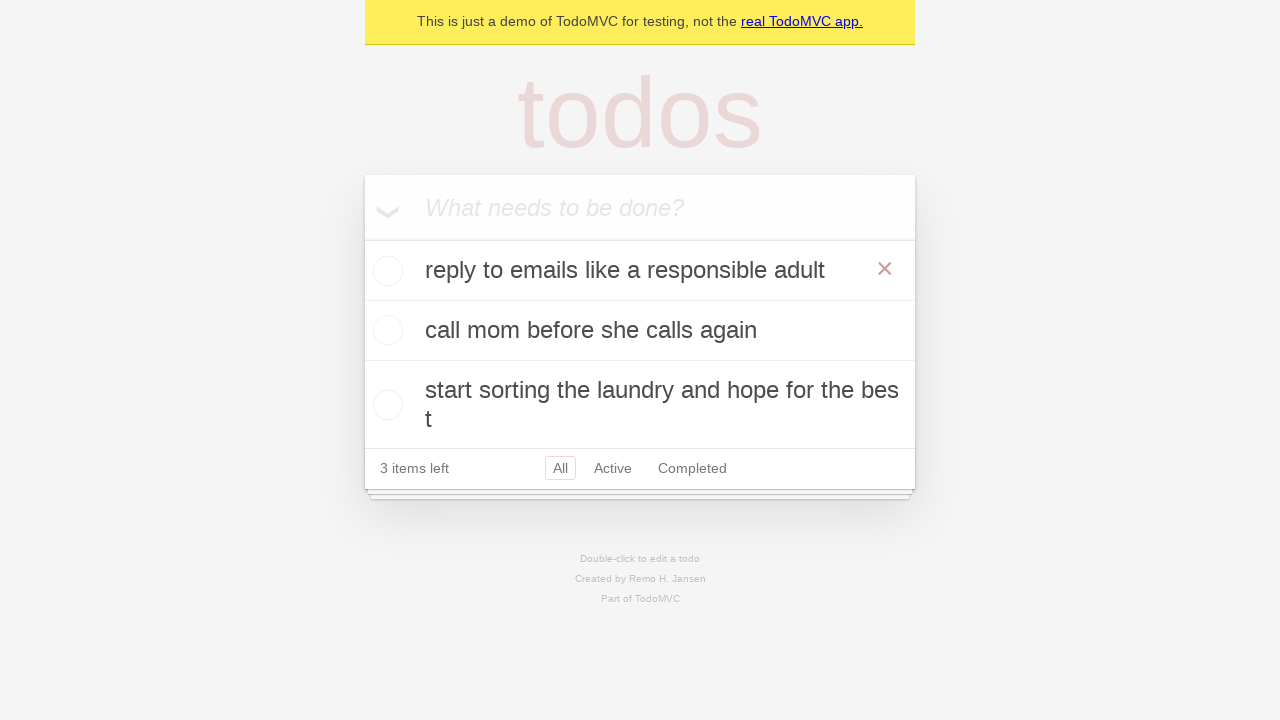

Clicked delete button to remove first task at (885, 269) on .todo-list li >> nth=0 >> .destroy
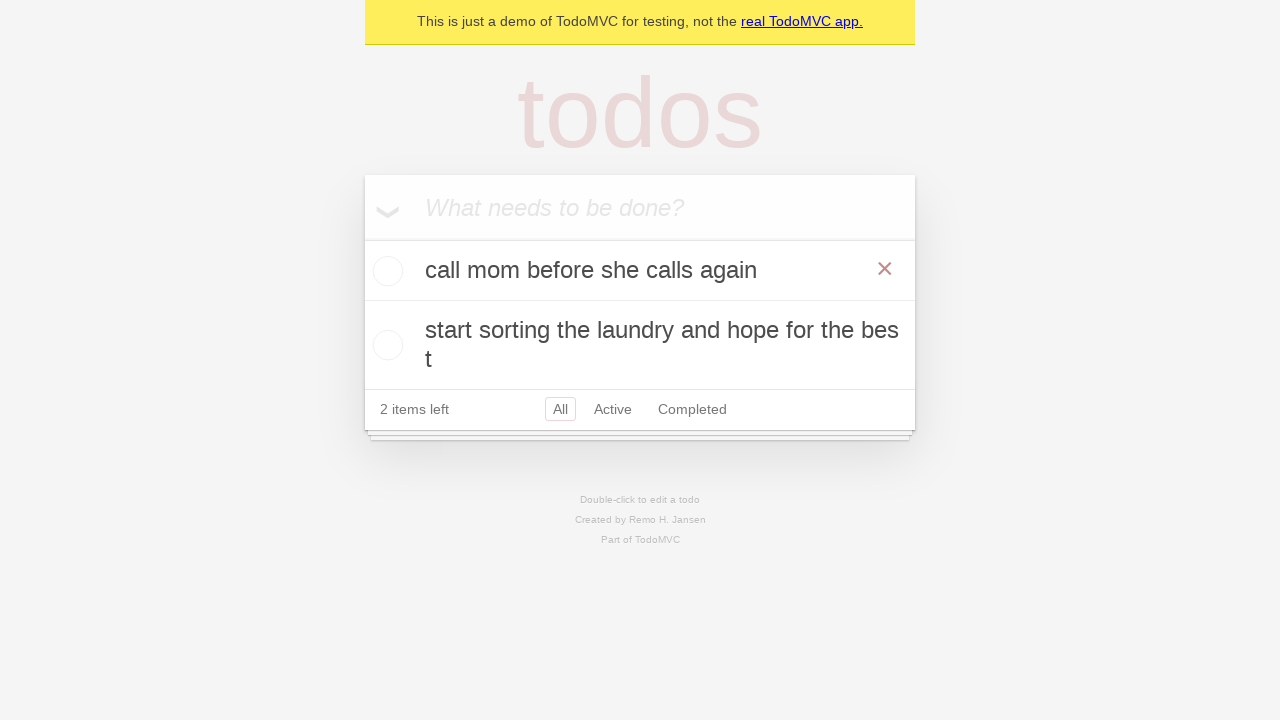

Verified that exactly two tasks remain in the list
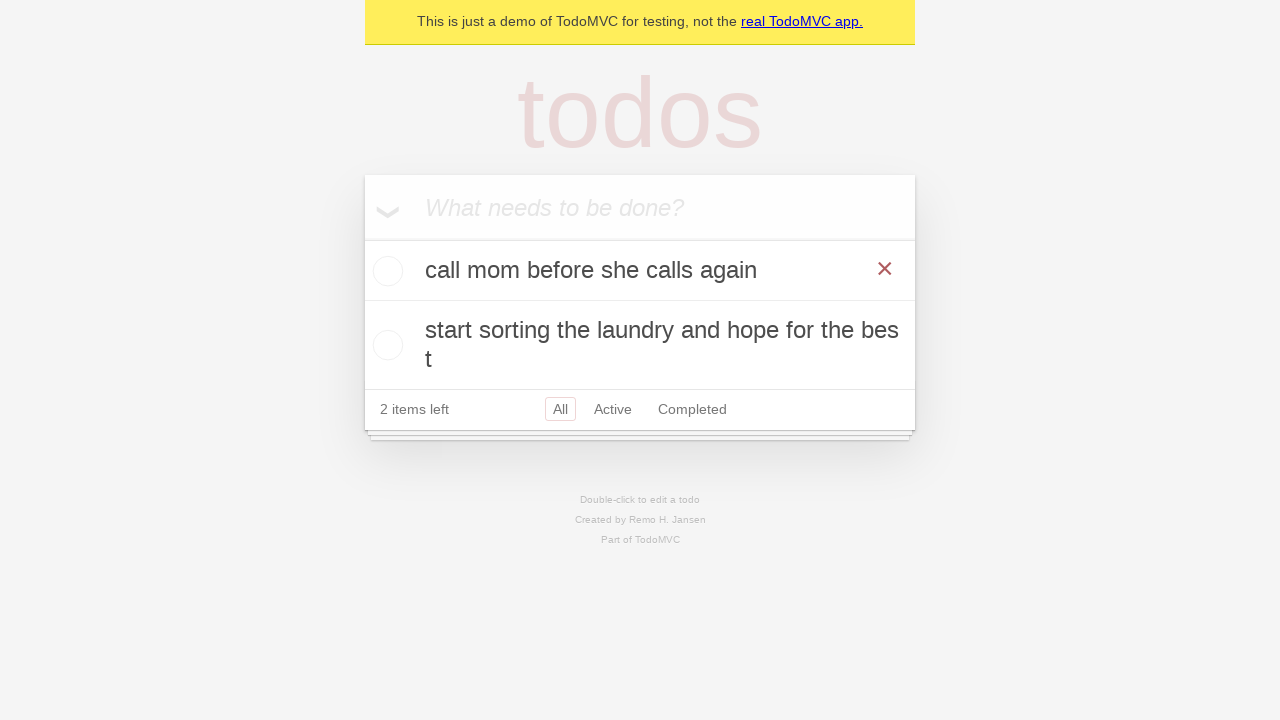

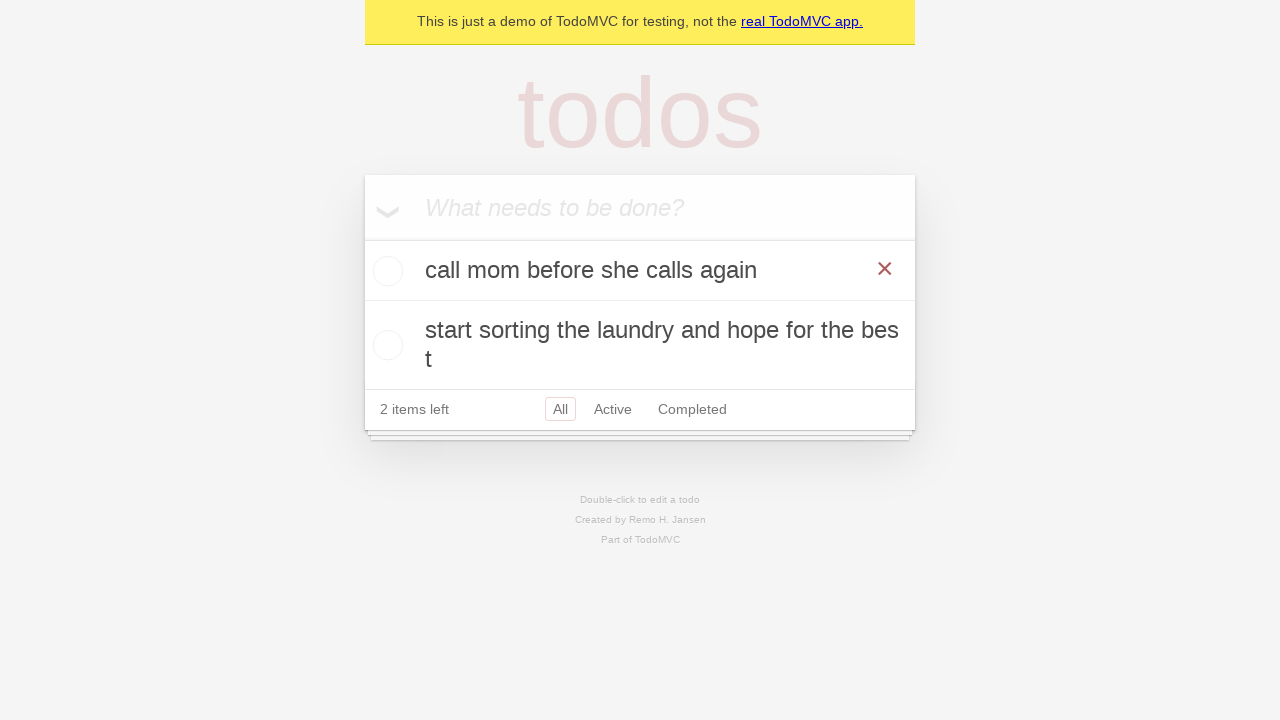